Tests a web form by filling in a text box with "Selenium" and clicking the submit button, then verifying a message appears.

Starting URL: https://www.selenium.dev/selenium/web/web-form.html

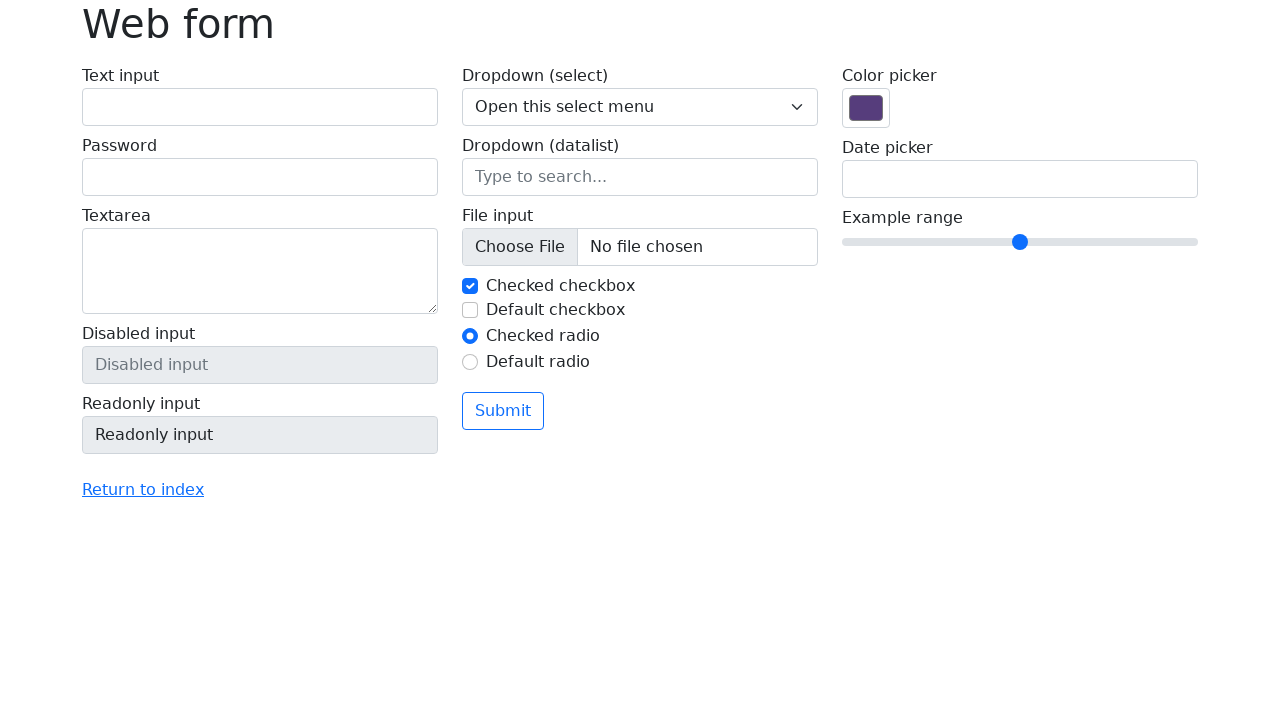

Filled text box with 'Selenium' on input[name='my-text']
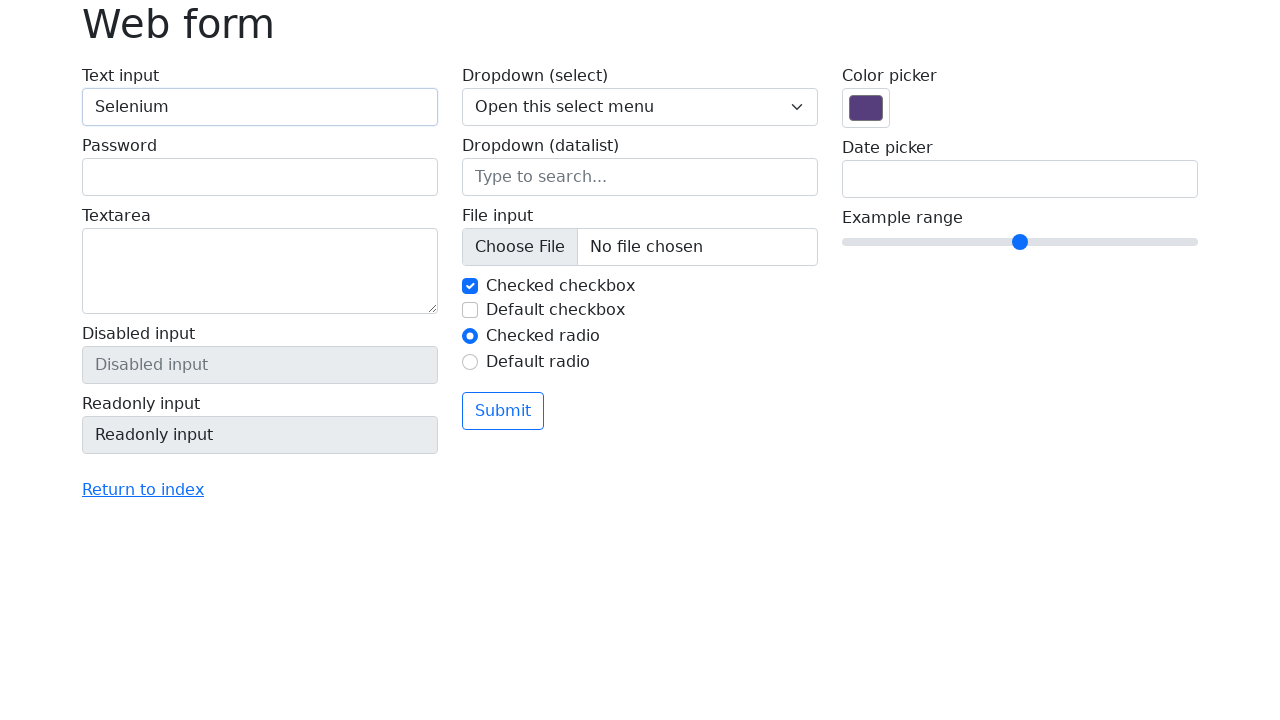

Clicked submit button at (503, 411) on button
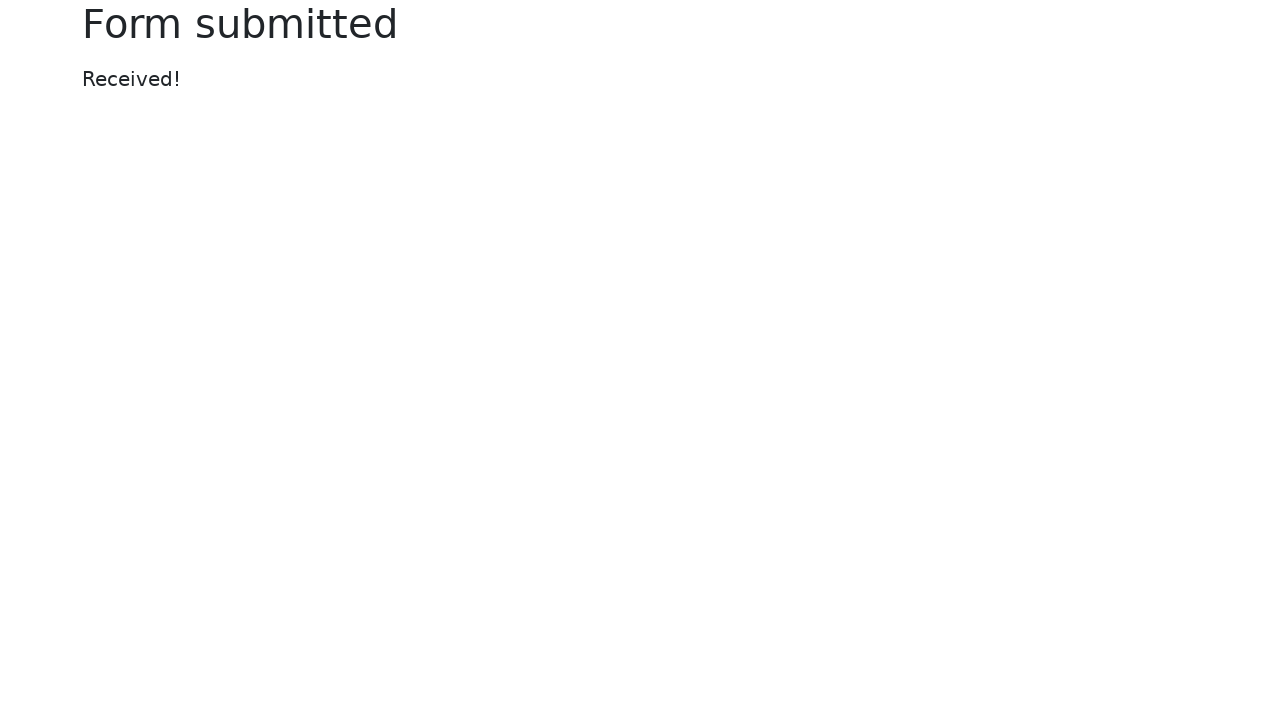

Success message appeared
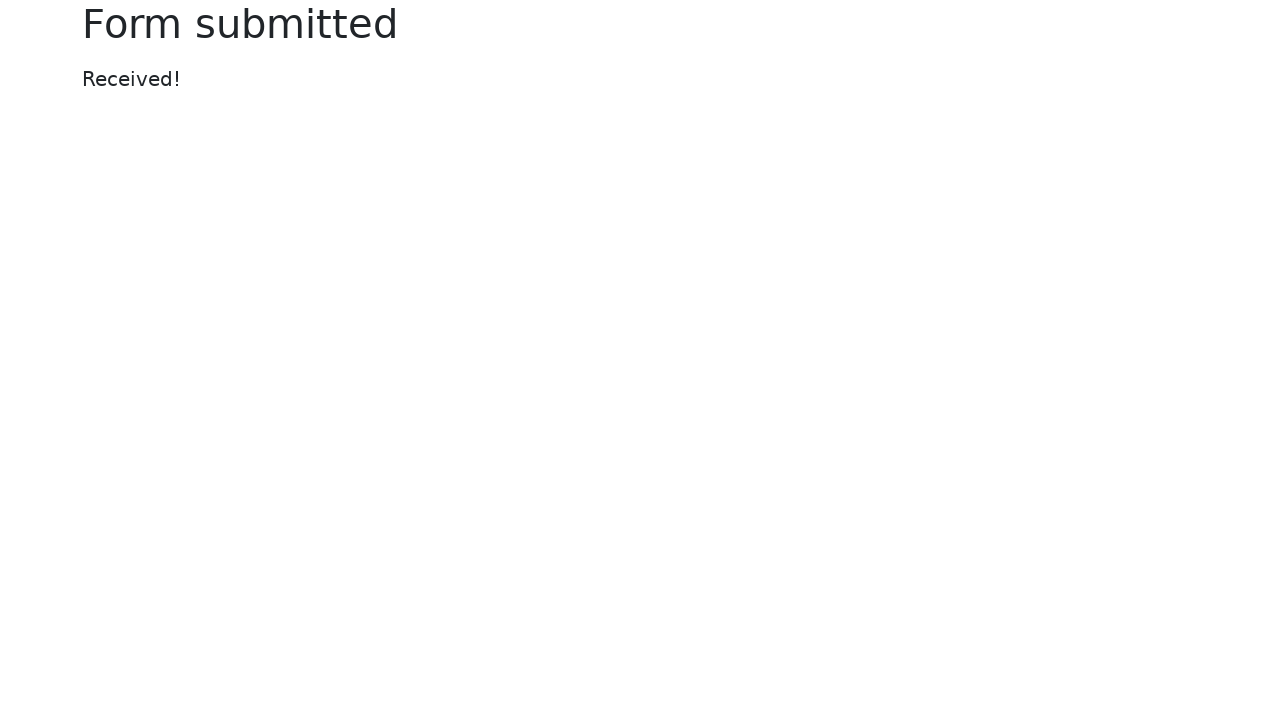

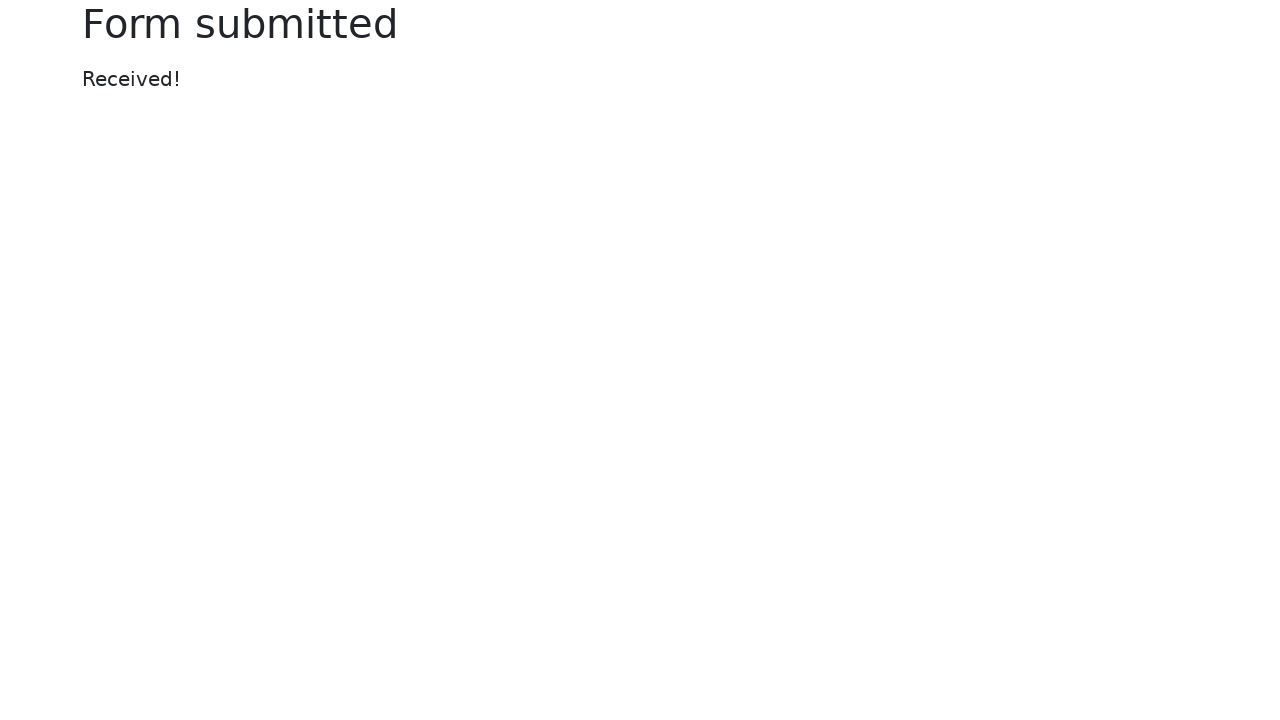